Tests browser navigation functionality by navigating to a webpage, then to another page, using back/forward navigation, and refreshing the page.

Starting URL: https://www.loopcamp.io

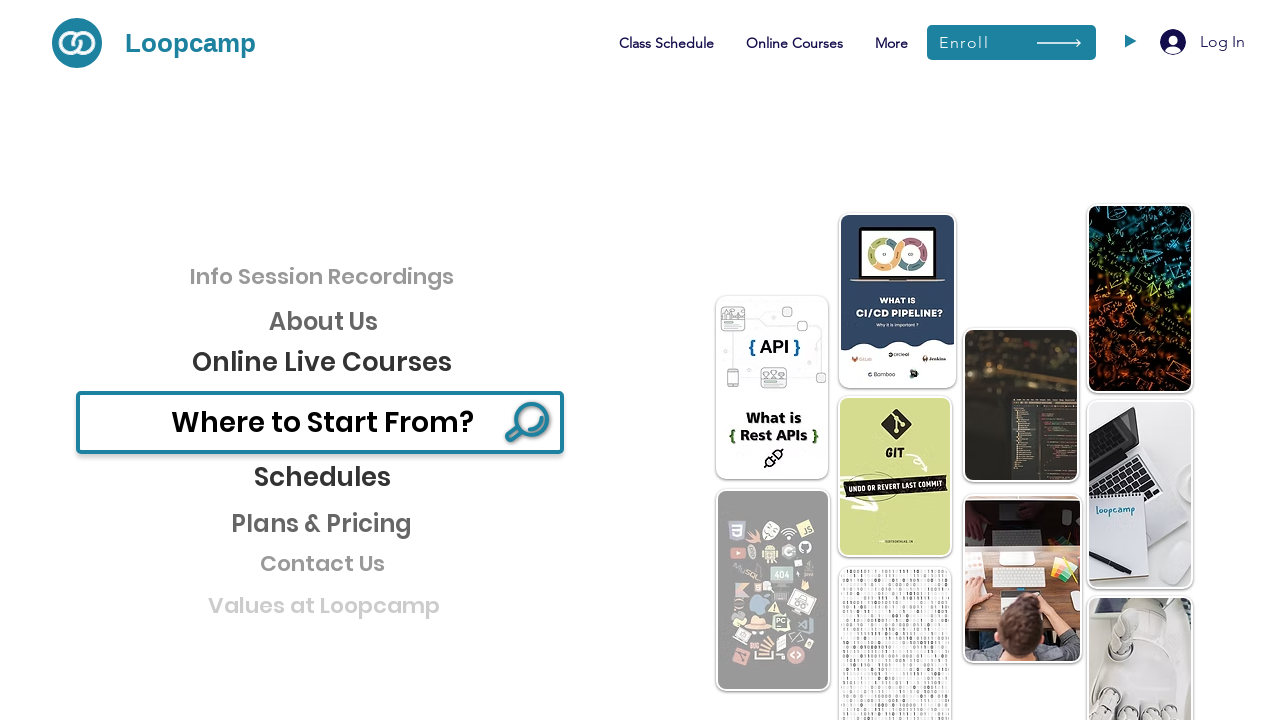

Navigated to https://www.etsy.com
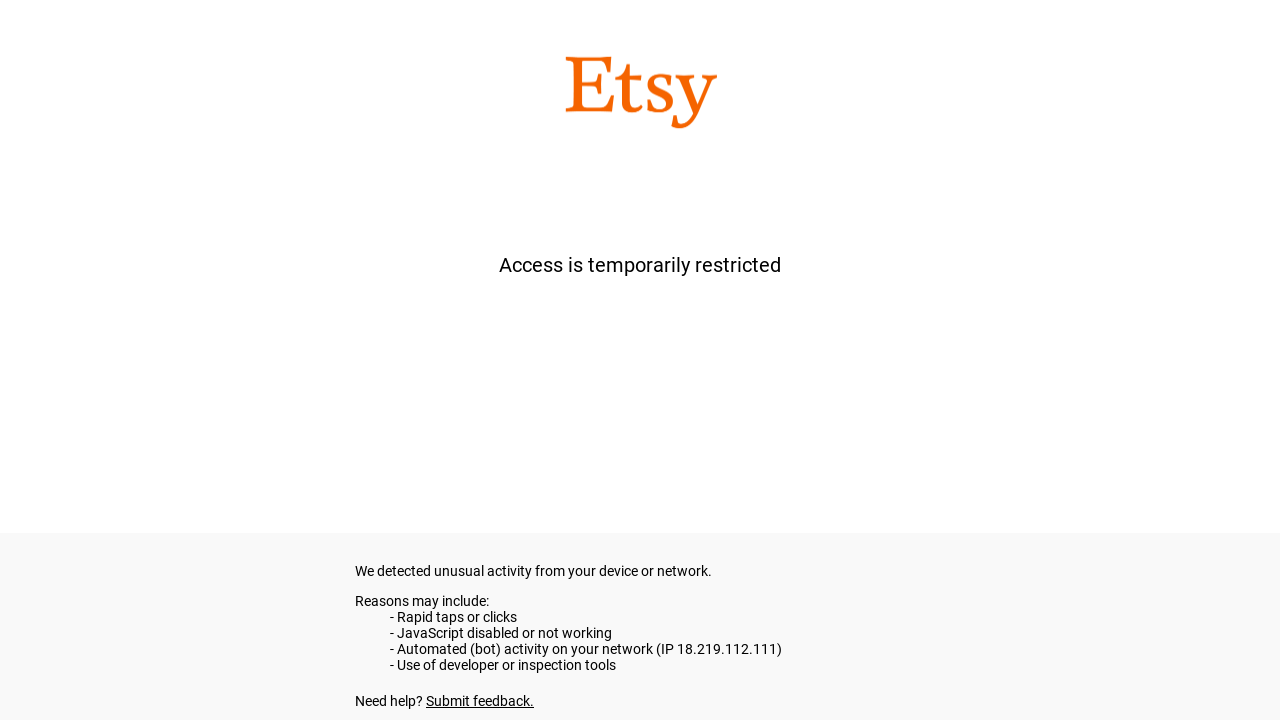

Navigated back to previous page (https://www.loopcamp.io)
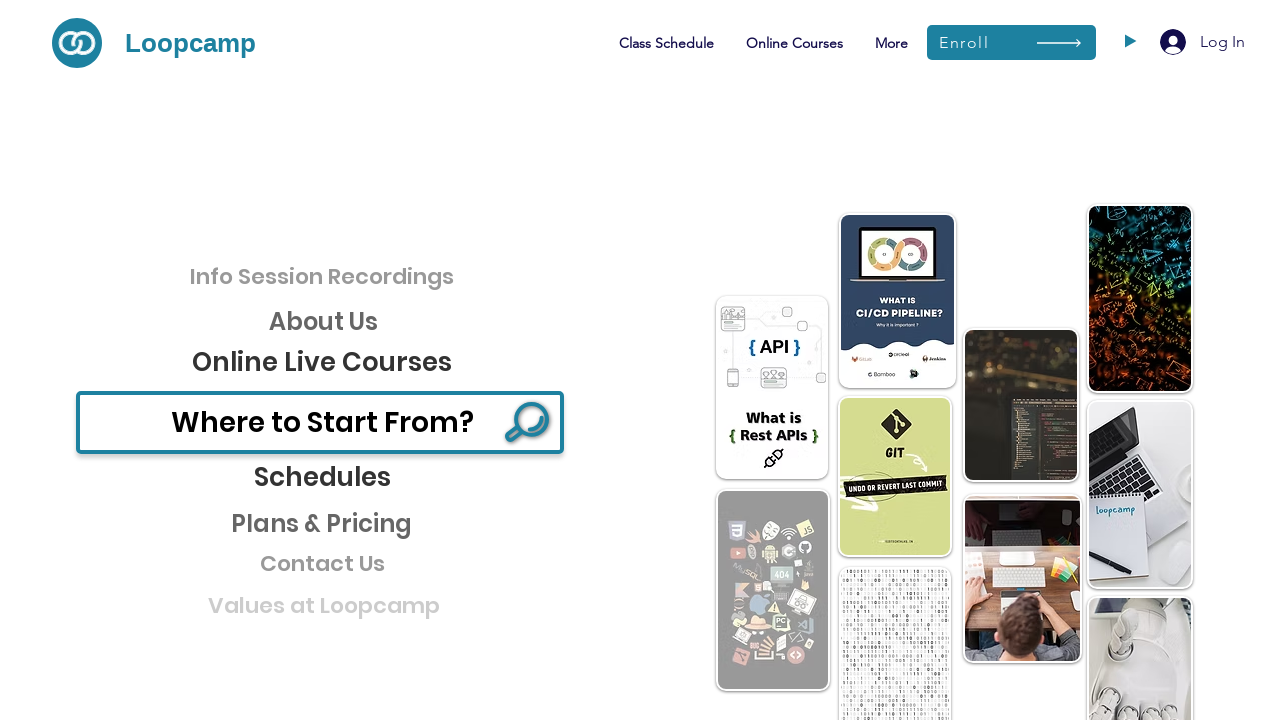

Navigated forward to https://www.etsy.com
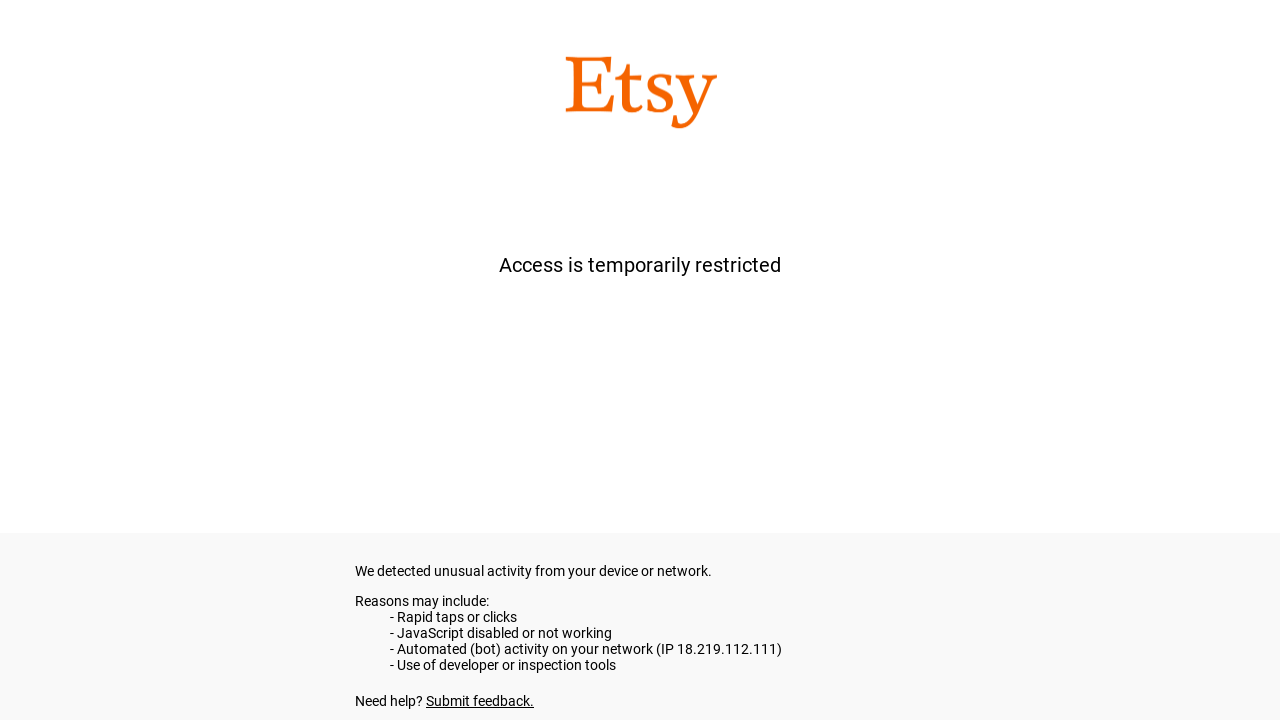

Refreshed the current page
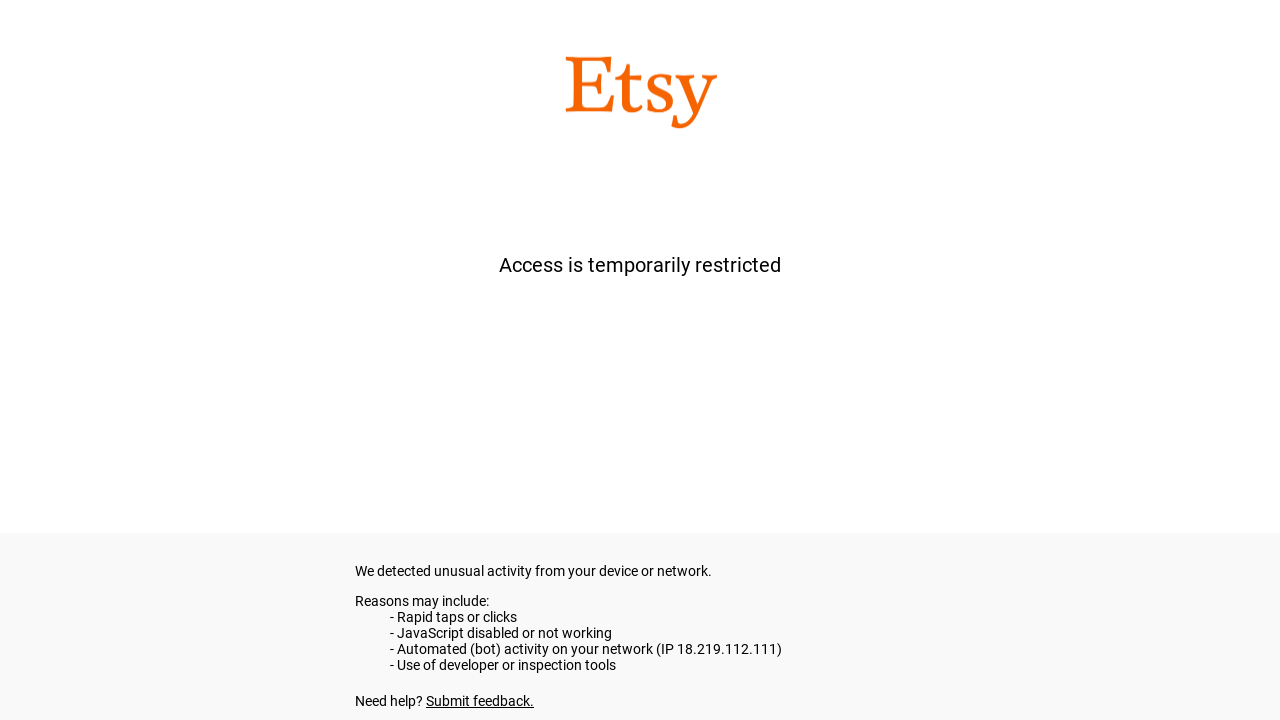

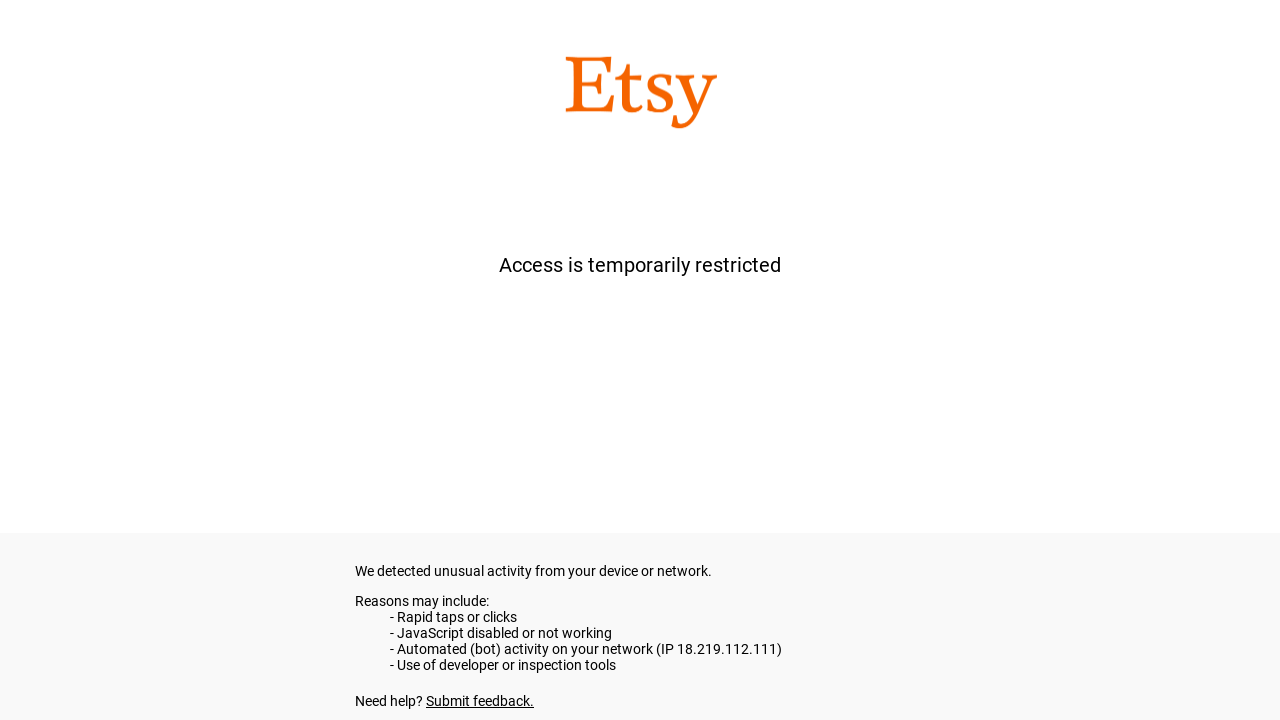